Clicks on the "Get started" button and verifies navigation to the docs intro page

Starting URL: https://playwright.dev

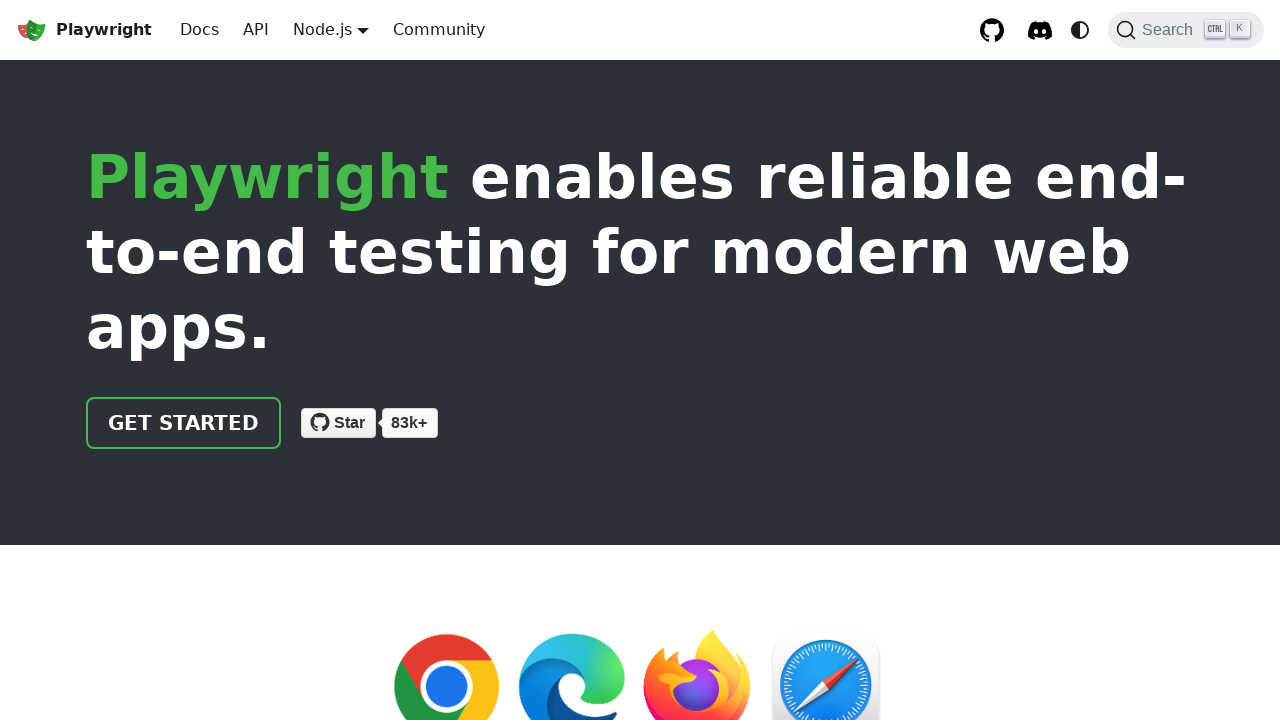

Clicked on the 'Get started' button at (184, 423) on text=Get started
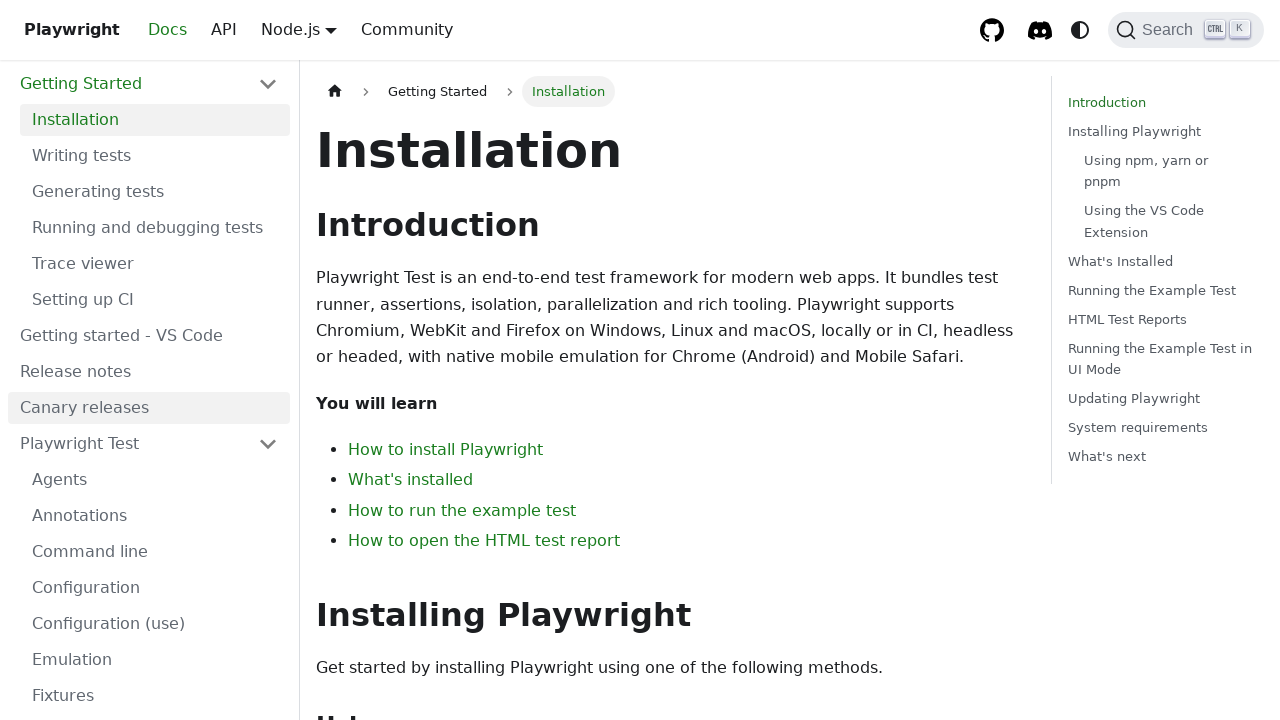

Verified navigation to docs intro page
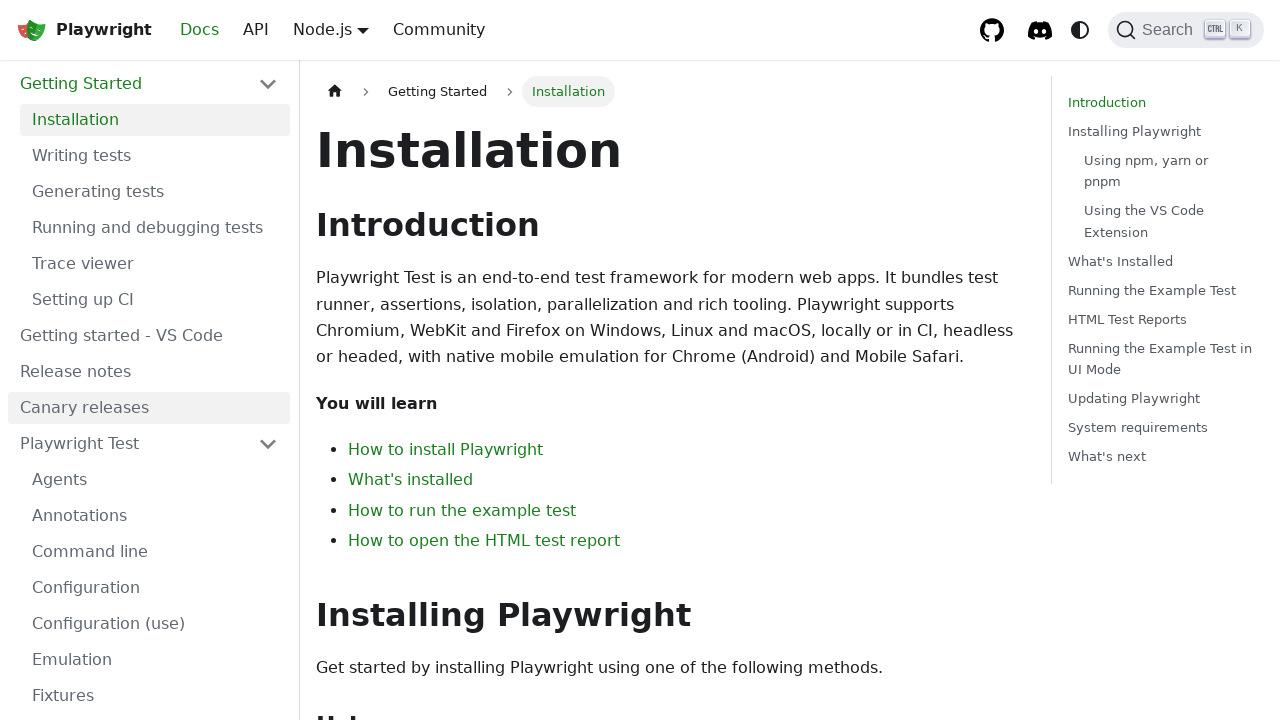

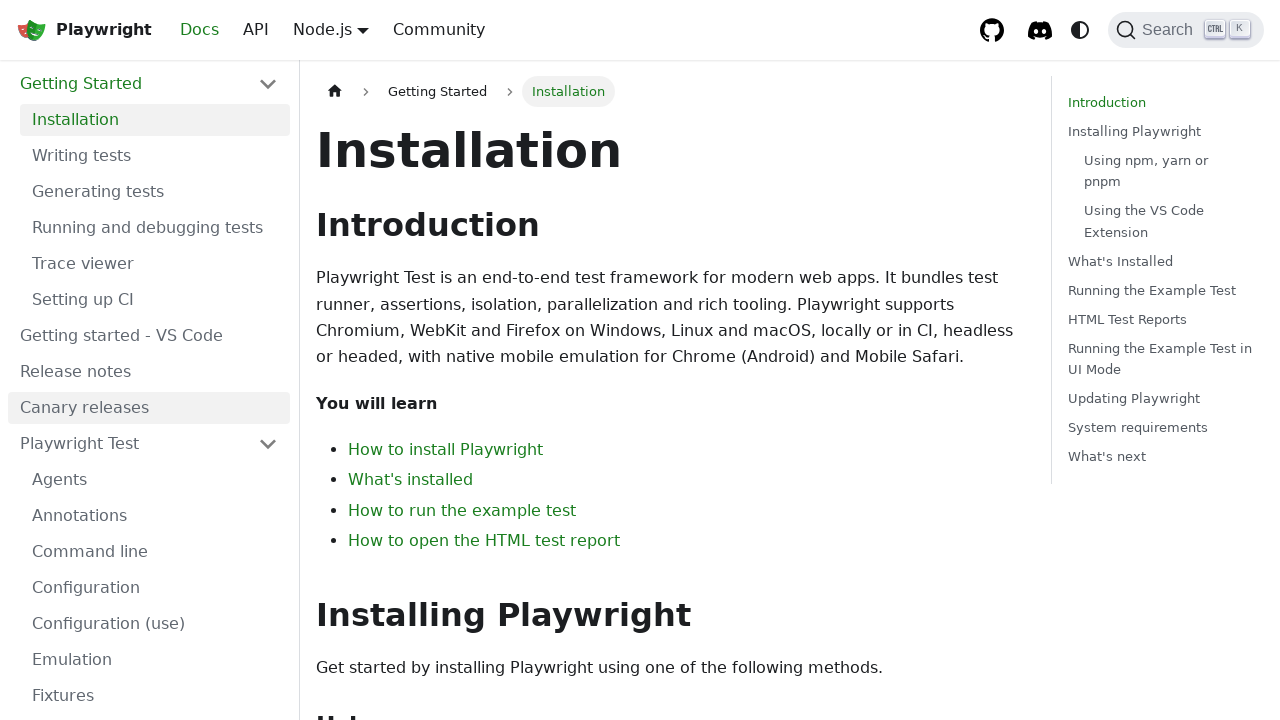